Tests navigation to Playwright documentation by visiting the homepage, verifying the title contains "Playwright", clicking the "Get started" link, and verifying navigation to the docs/intro page with proper heading content.

Starting URL: https://playwright.dev/

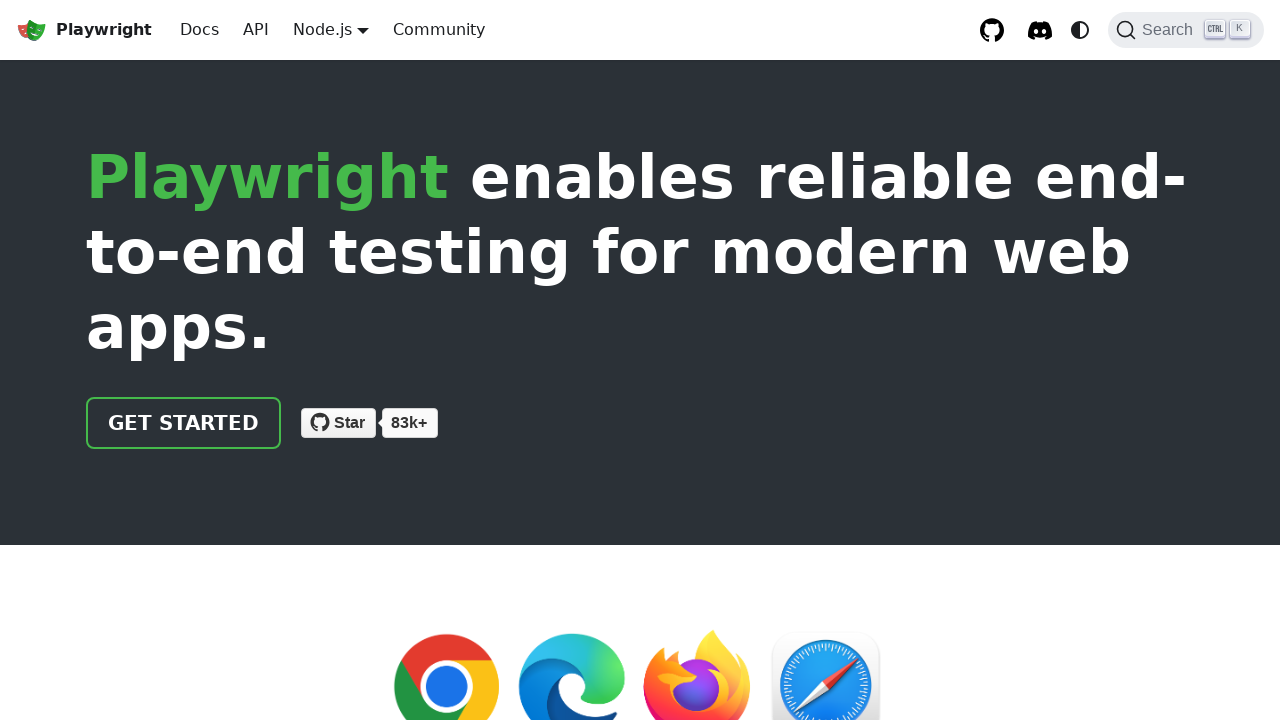

Waited for page to reach networkidle state
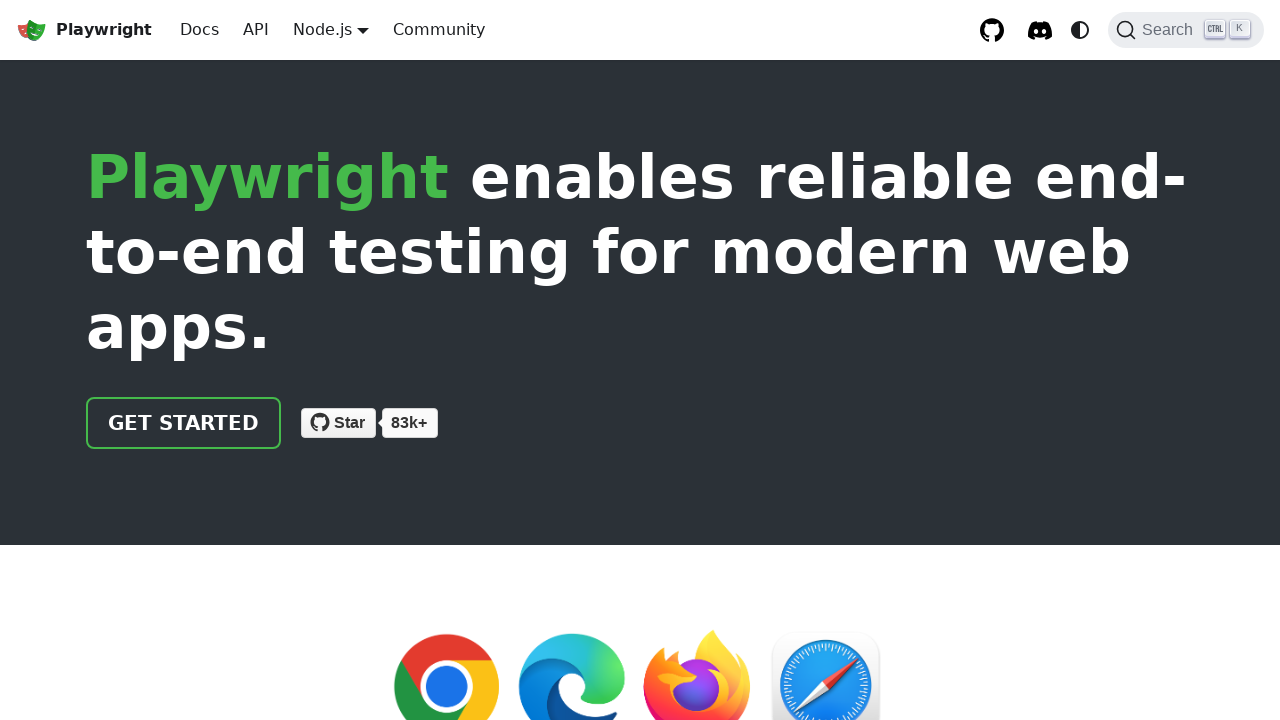

Verified page title contains 'Playwright'
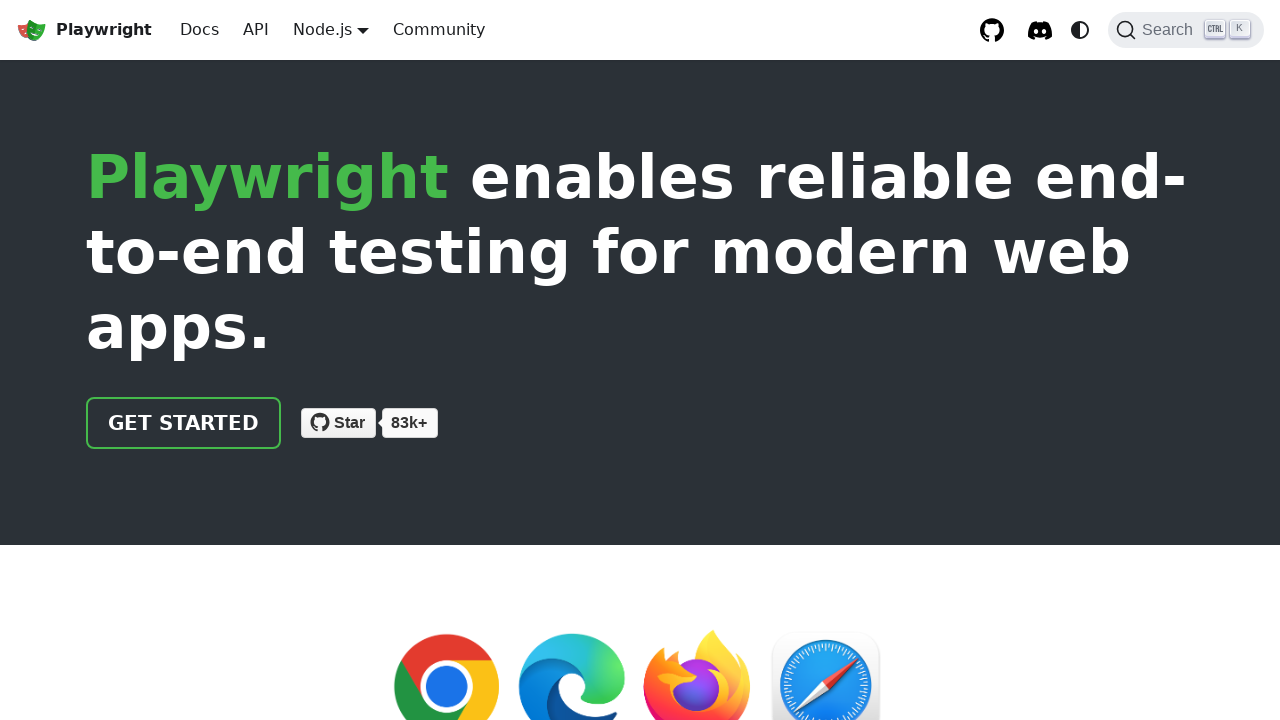

Main content area became visible
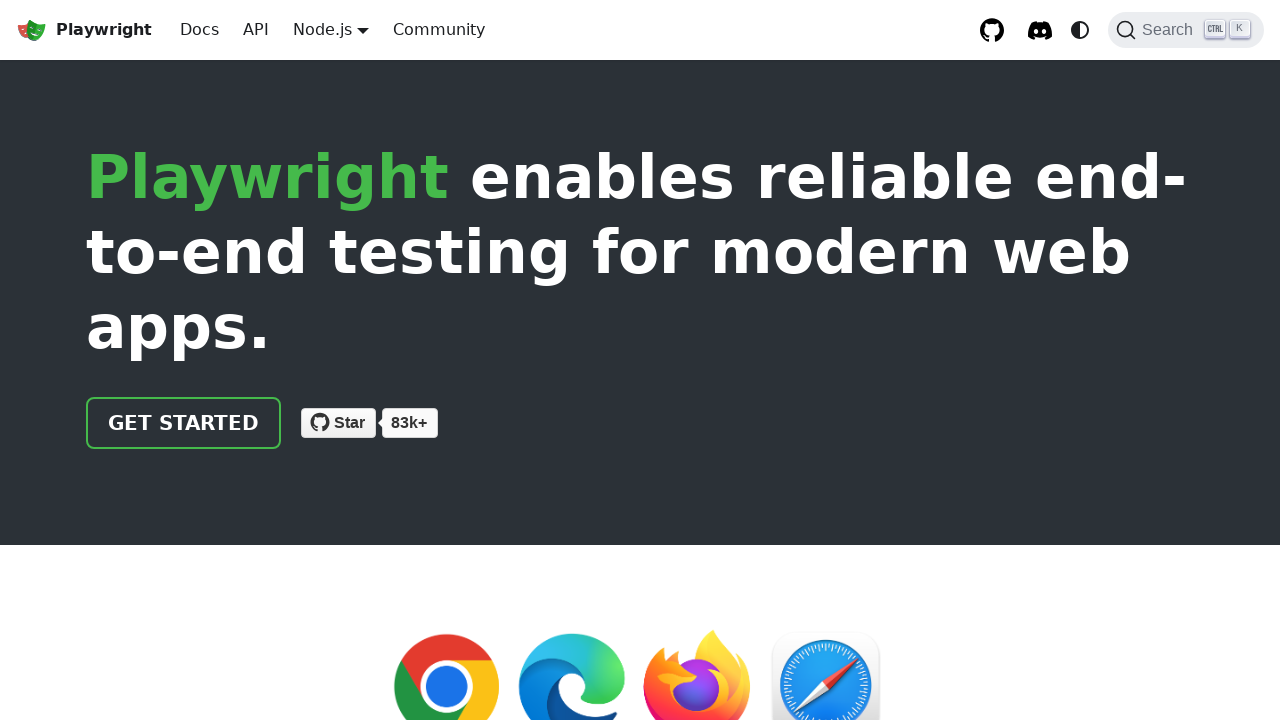

Located 'Get started' link
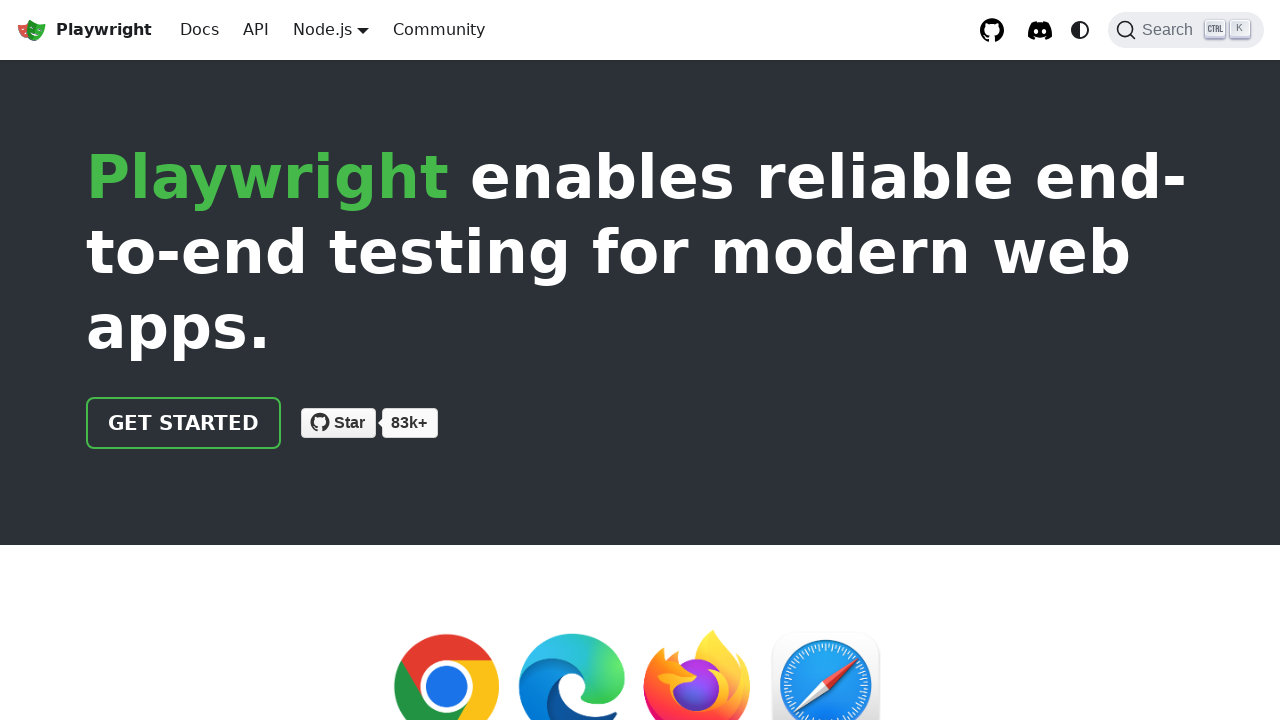

Verified 'Get started' link is visible
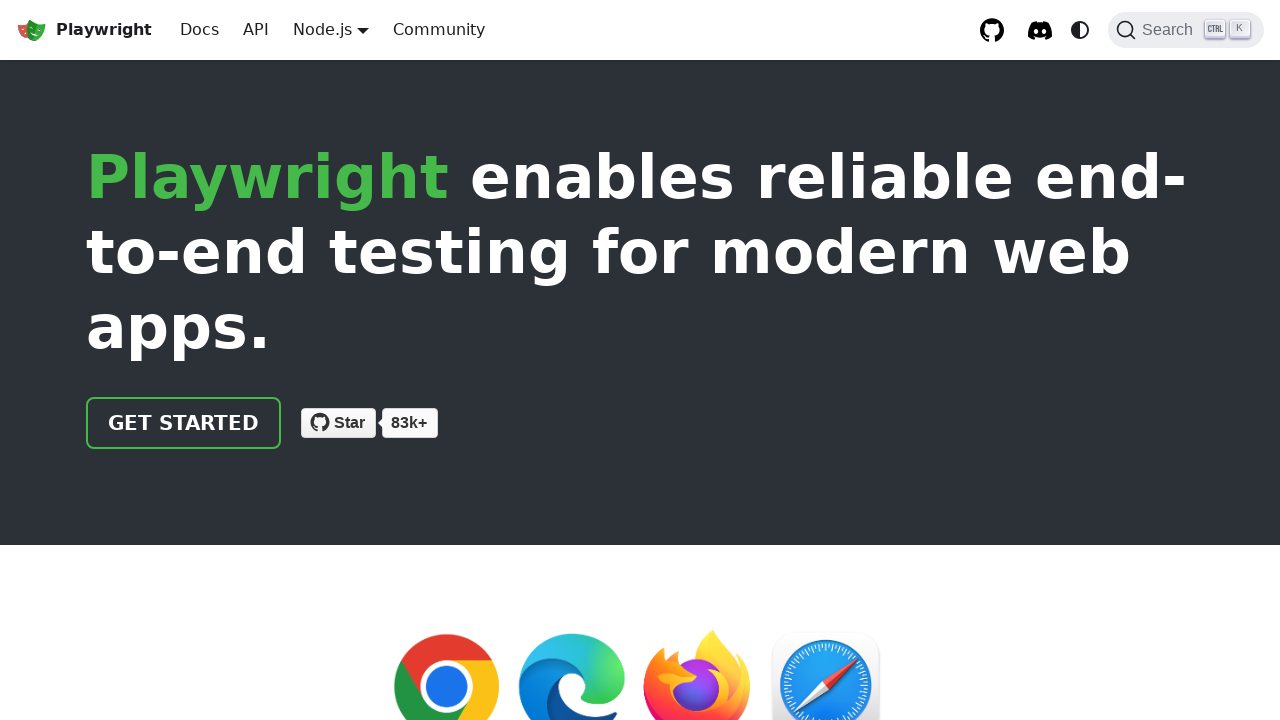

Clicked 'Get started' link at (184, 423) on internal:role=link[name=/Get started/i]
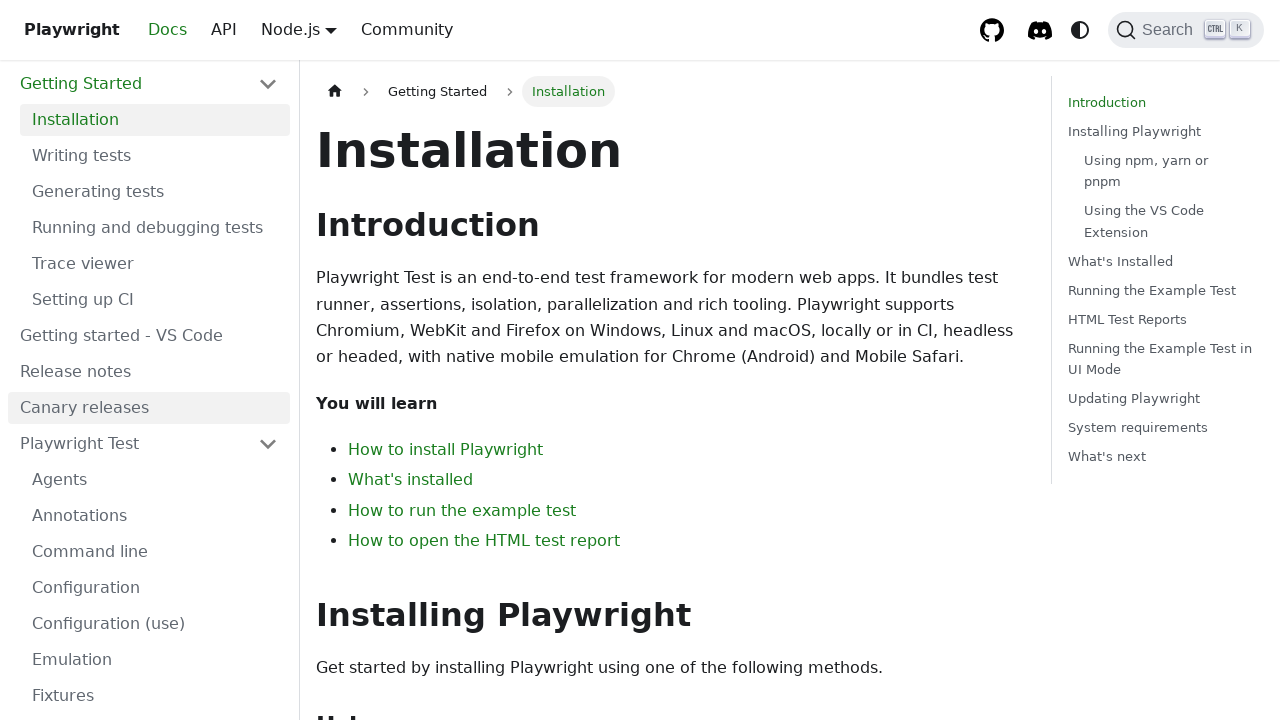

Navigated to docs/intro page
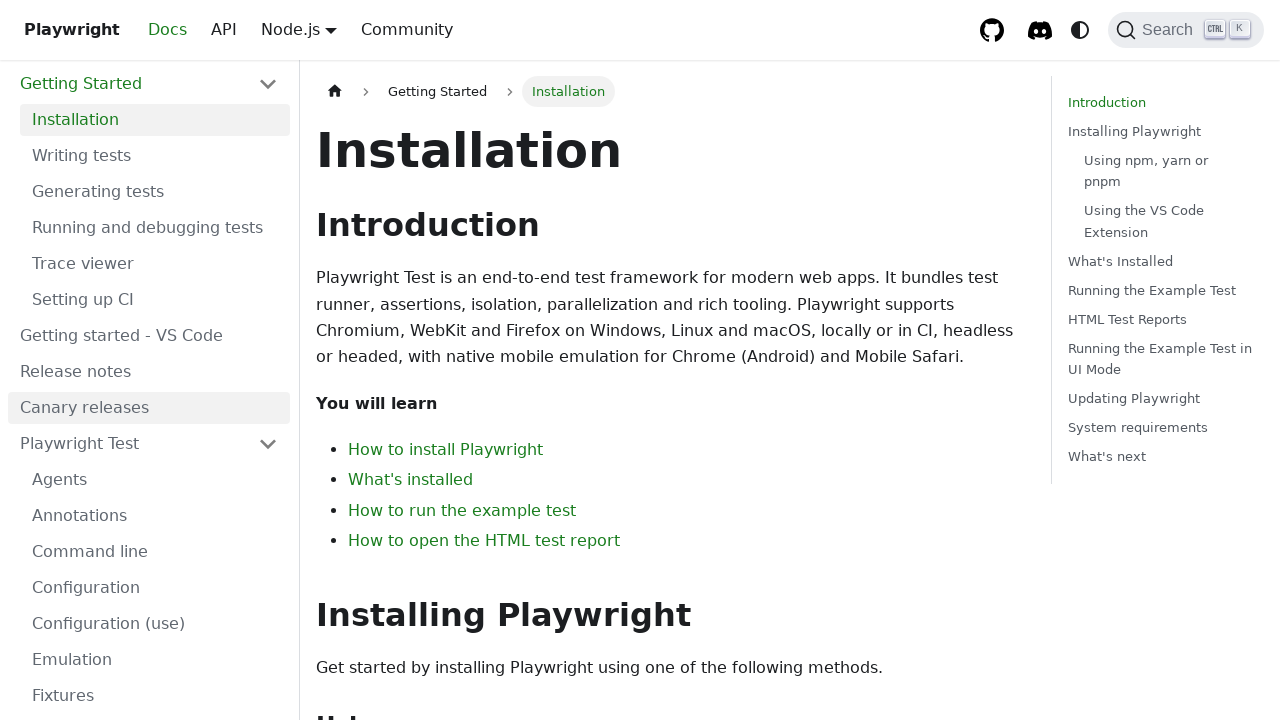

Docs page reached networkidle state
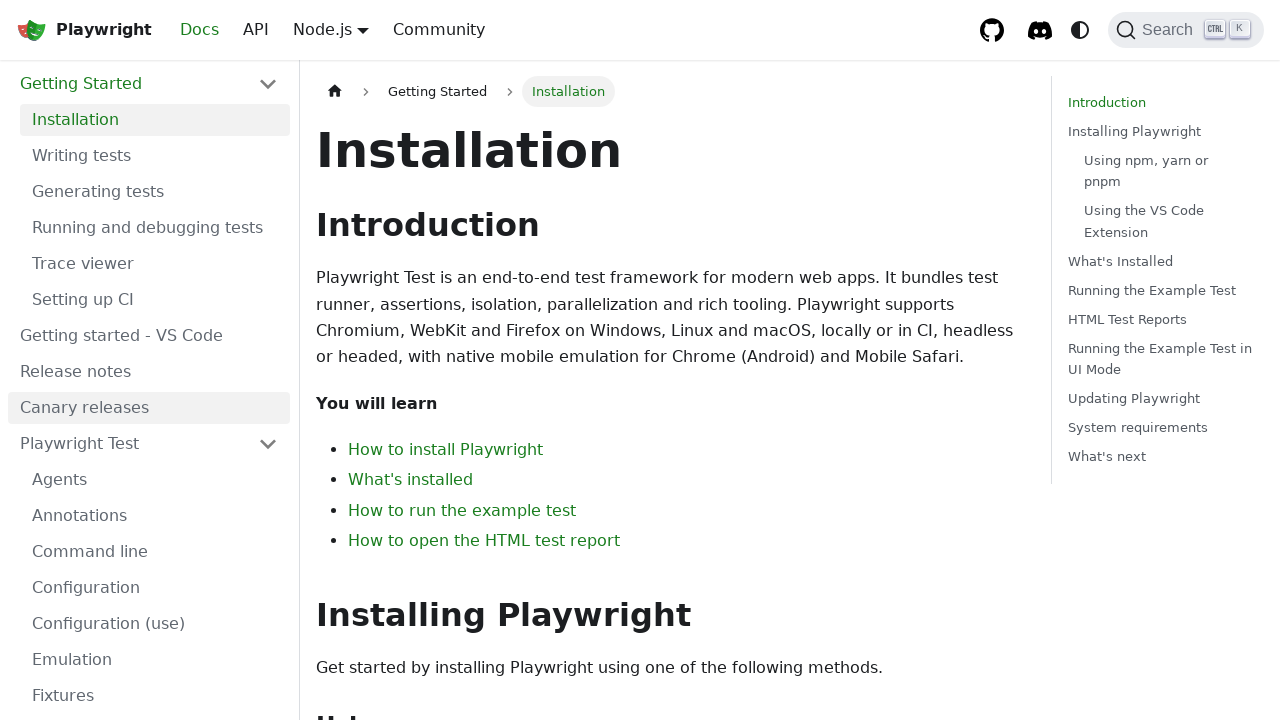

Located h1 heading element
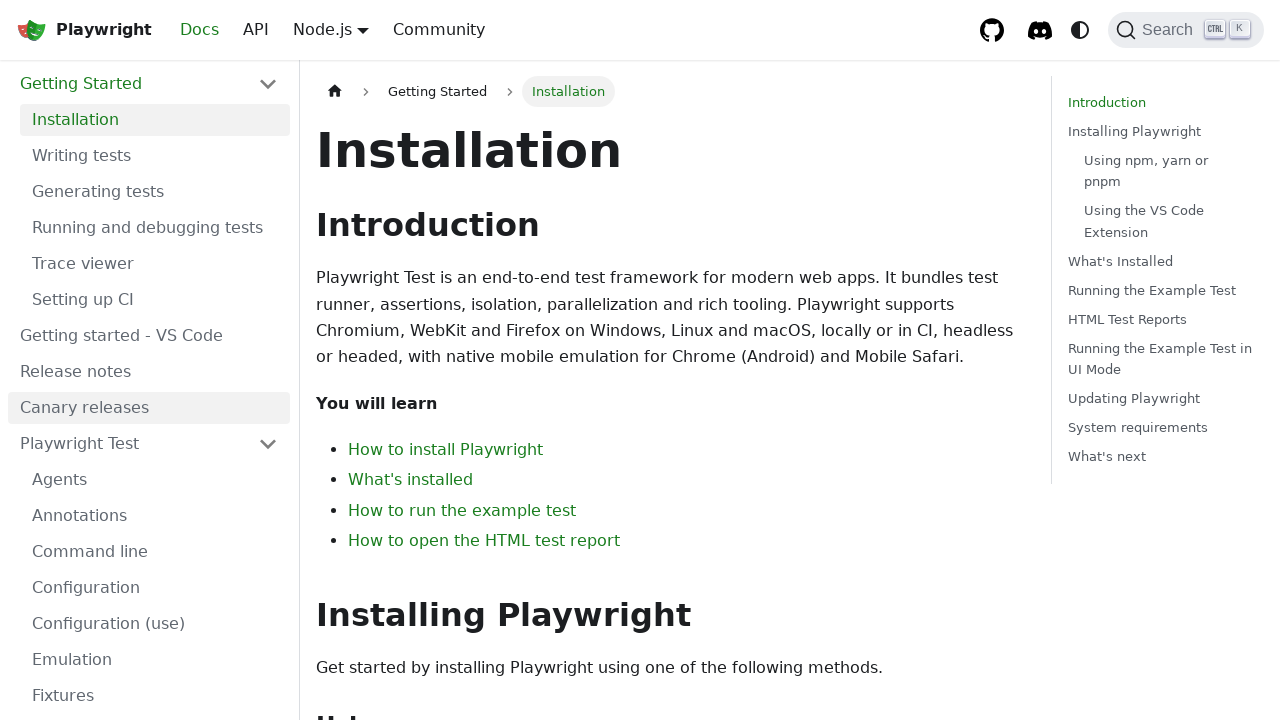

Verified h1 heading is visible
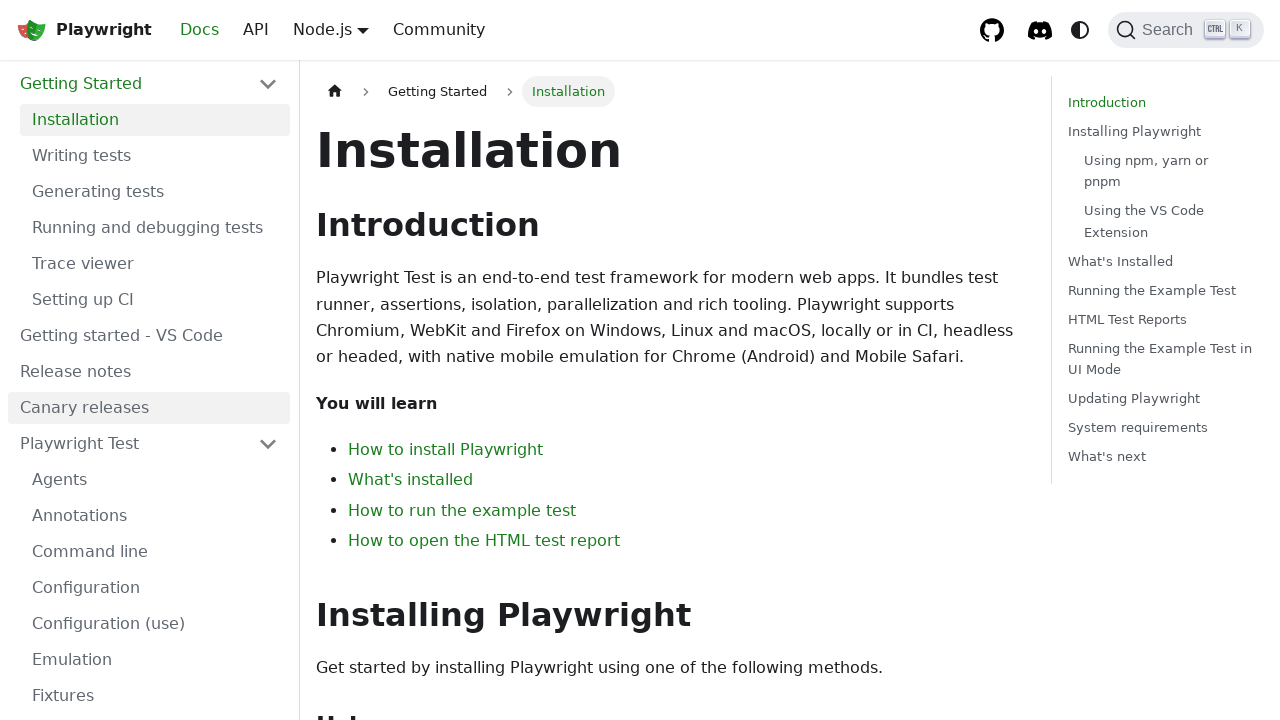

Located navigation bar element
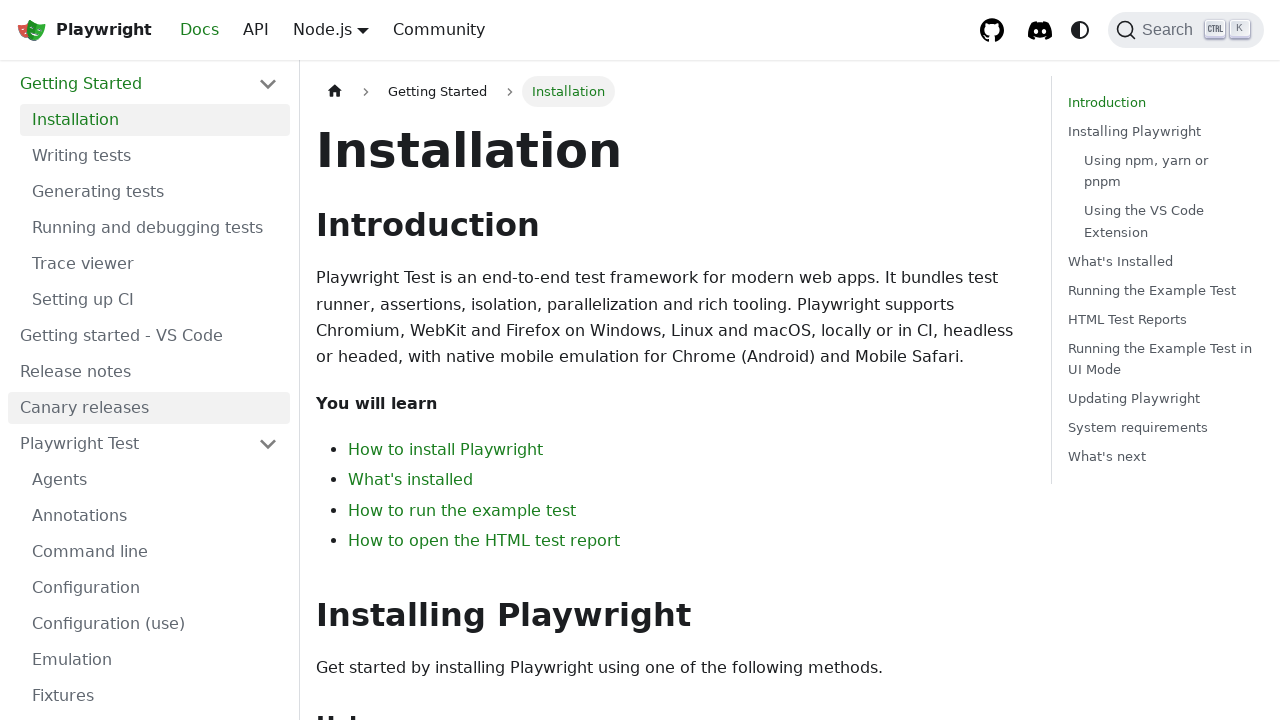

Verified navigation bar is visible
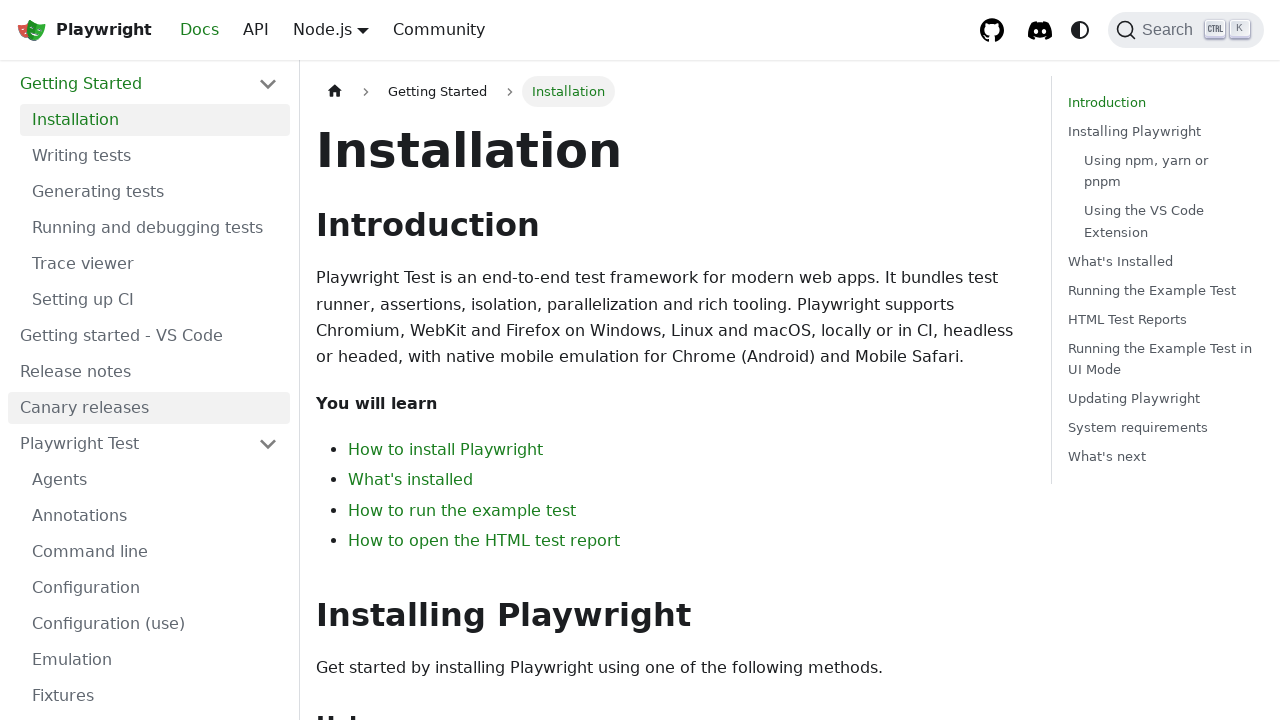

Located main content area element
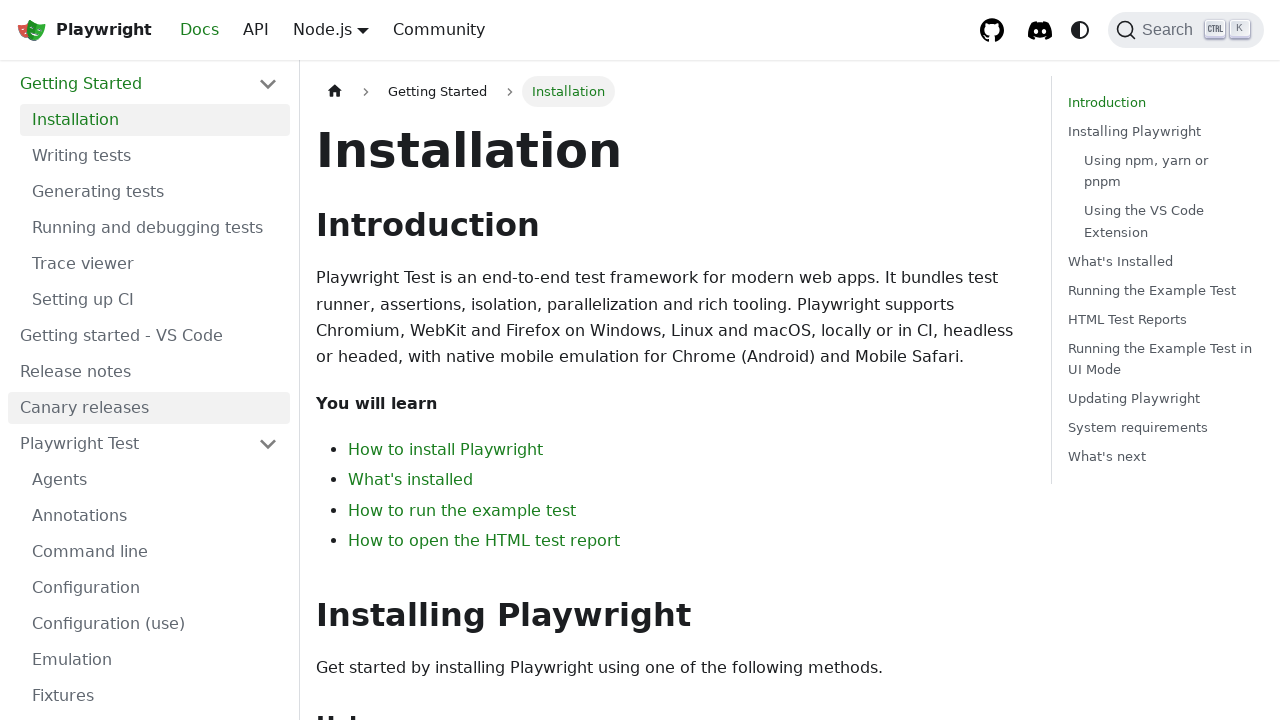

Verified main content area is visible
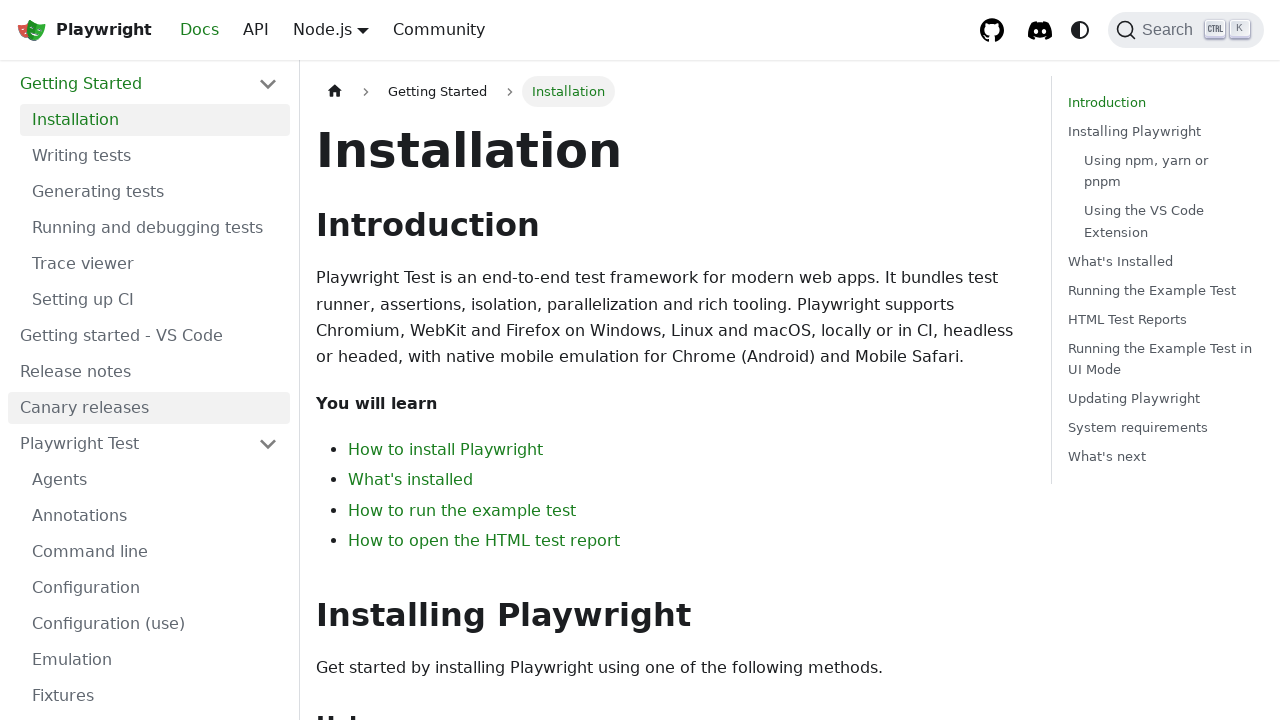

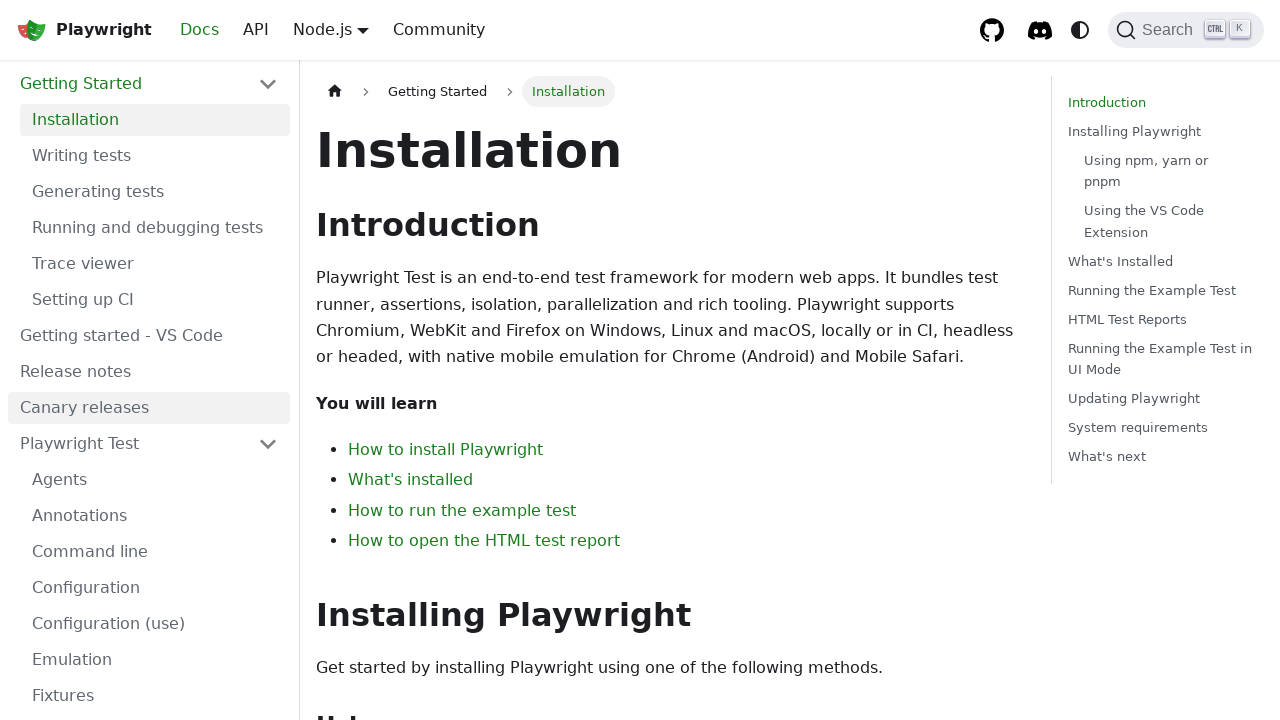